Tests table data extraction by counting rows and columns in a display table and verifying the second row content

Starting URL: https://rahulshettyacademy.com/AutomationPractice/

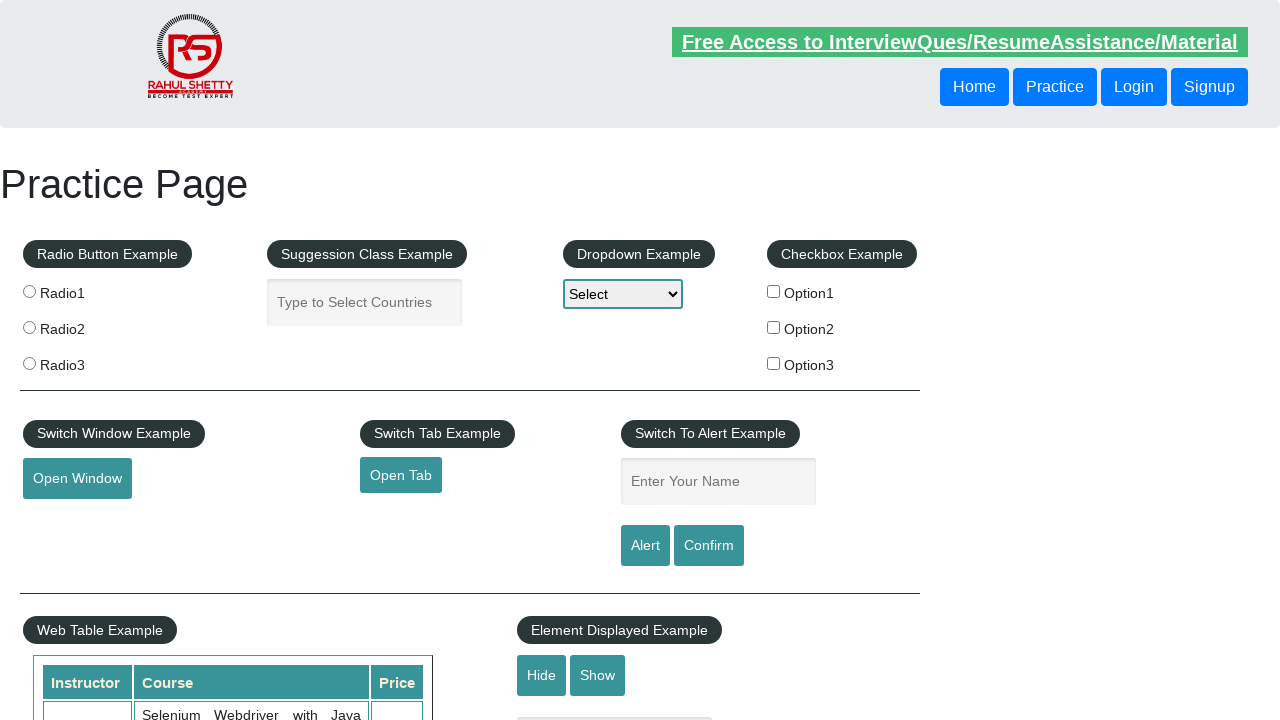

Located all table rows in display table
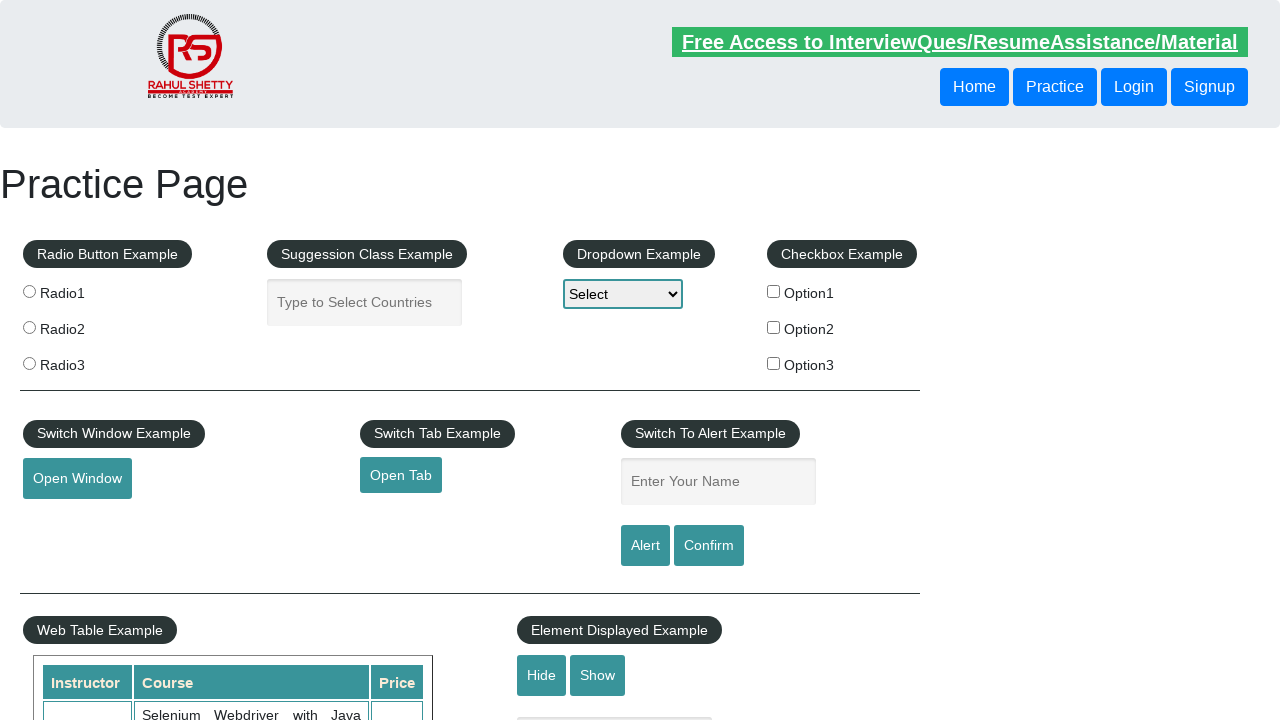

Counted table rows: 11 rows found
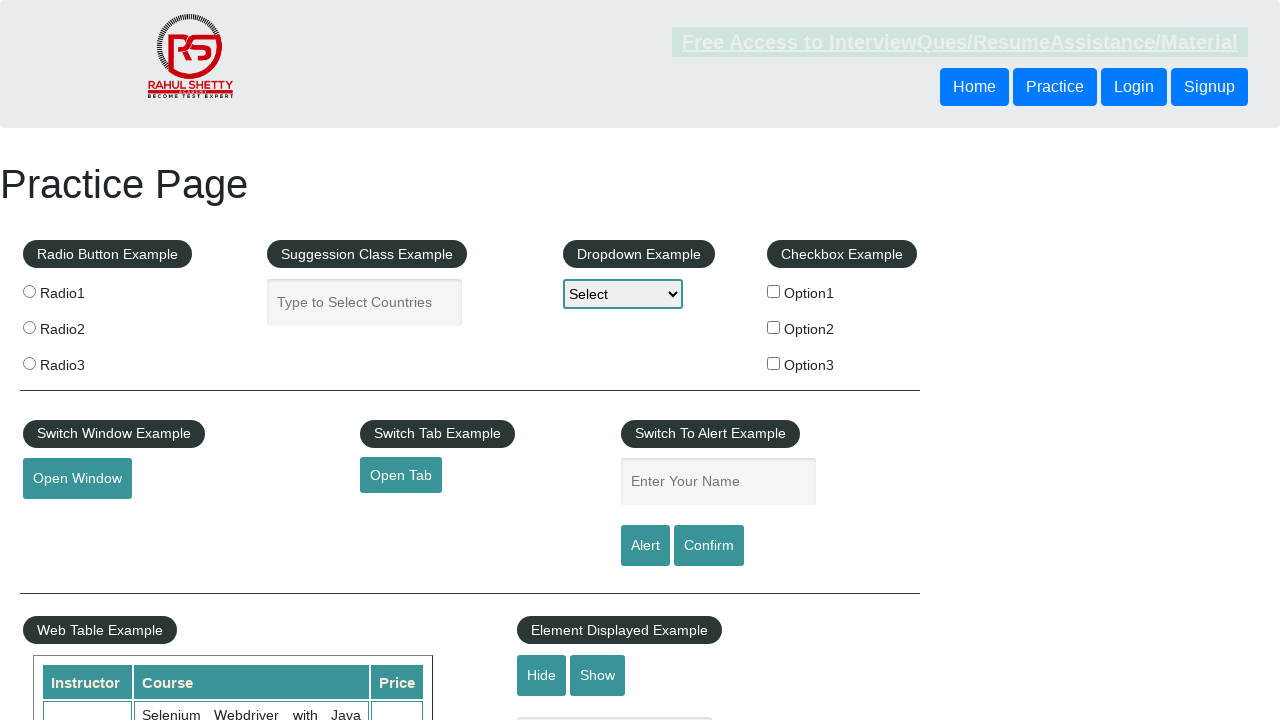

Verified row count equals 11
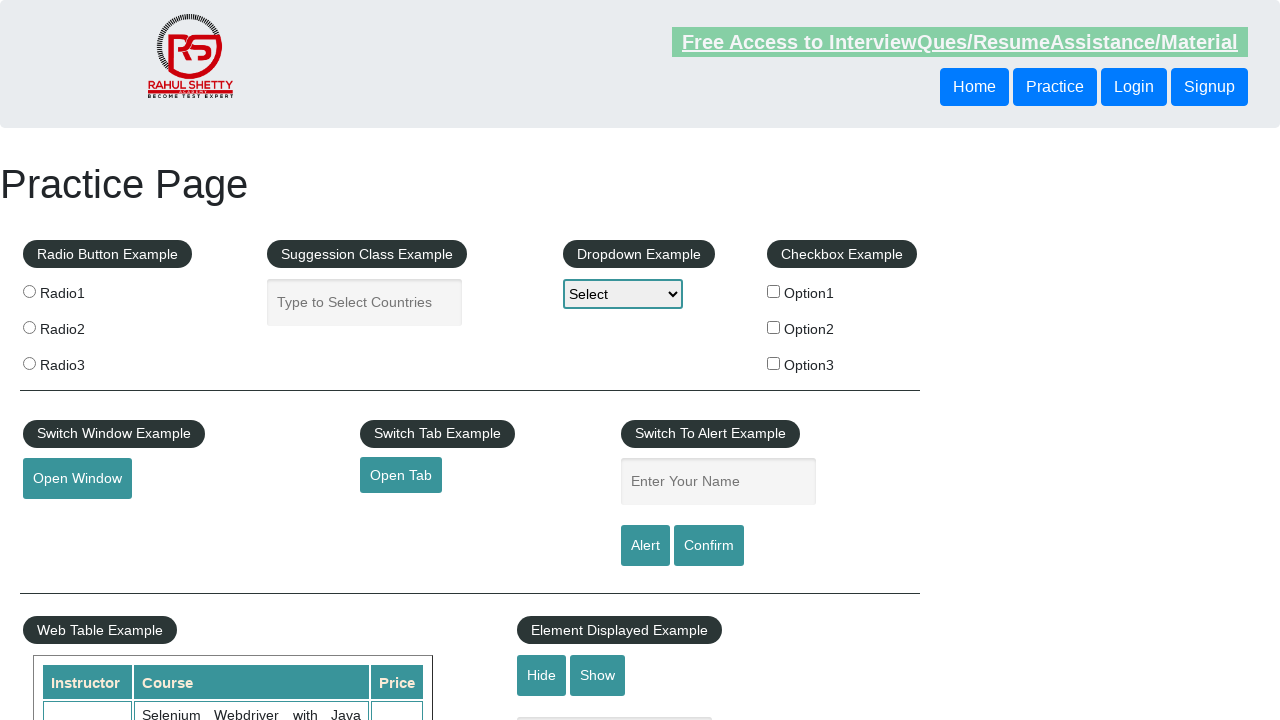

Located all table header columns
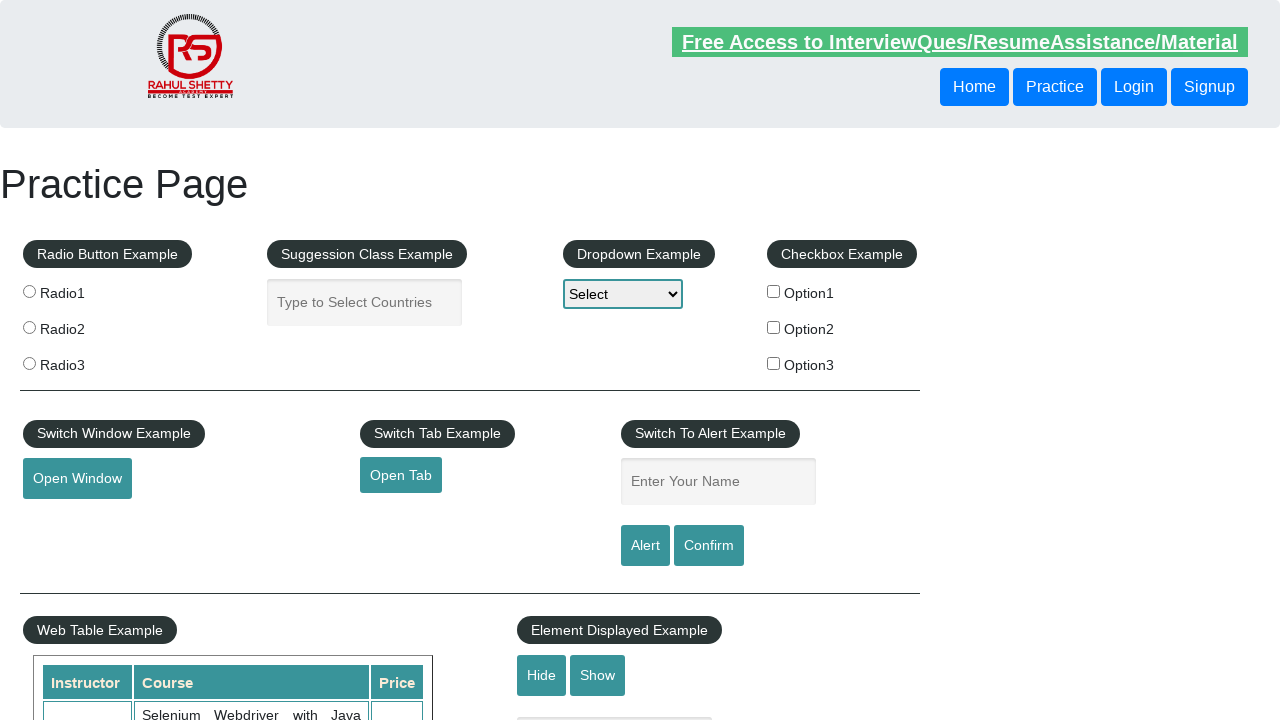

Counted table columns: 3 columns found
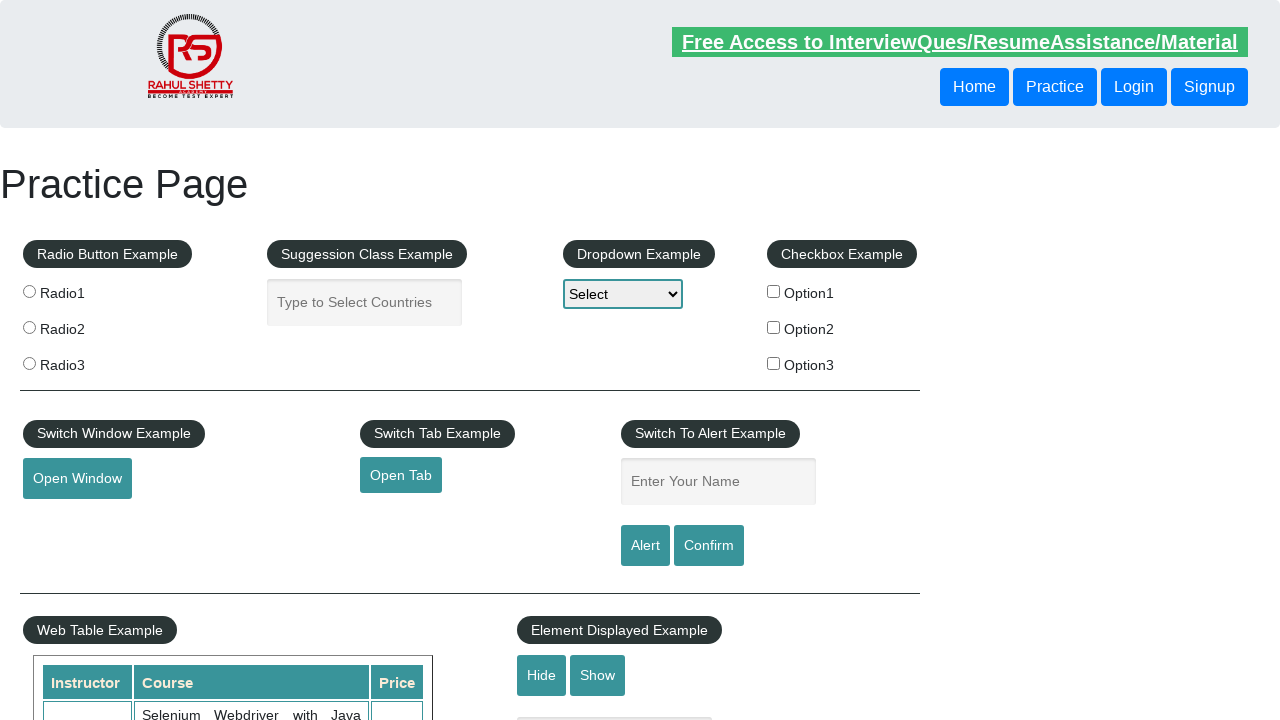

Verified column count equals 3
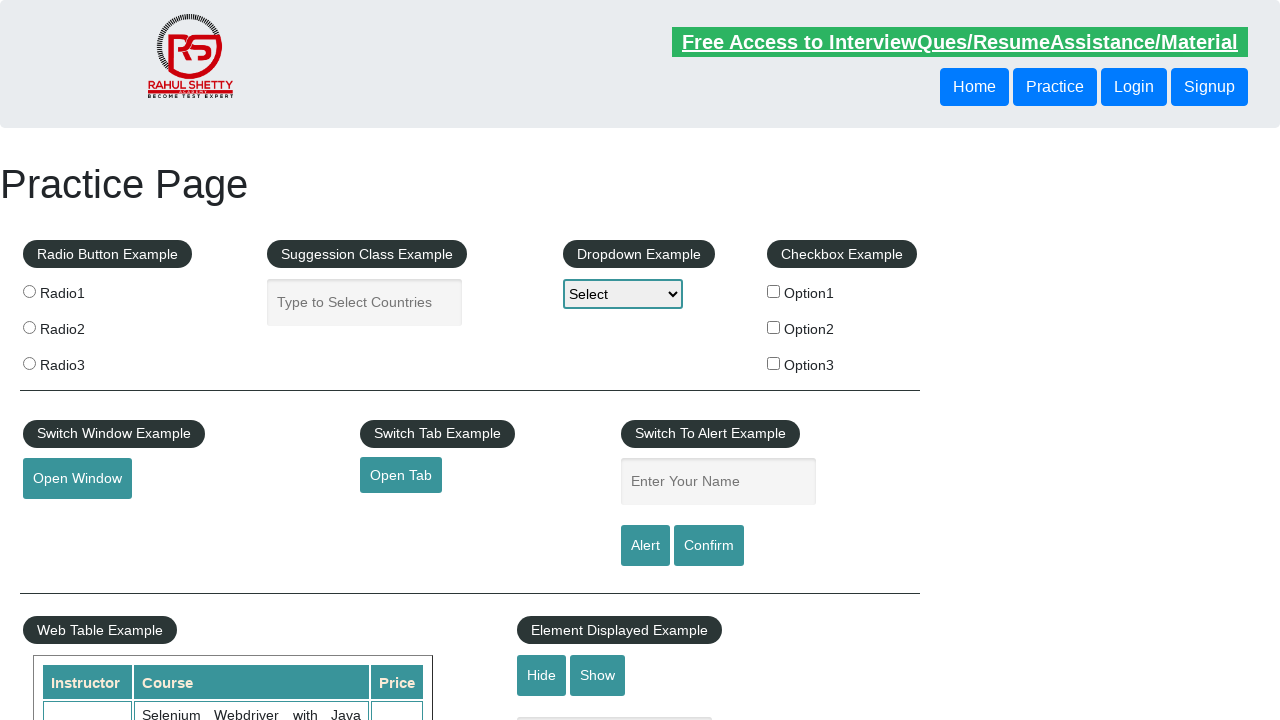

Extracted second row data: 
                            Rahul Shetty
                            Learn SQL in Practical + Database Testing from Scratch
                            25
                        
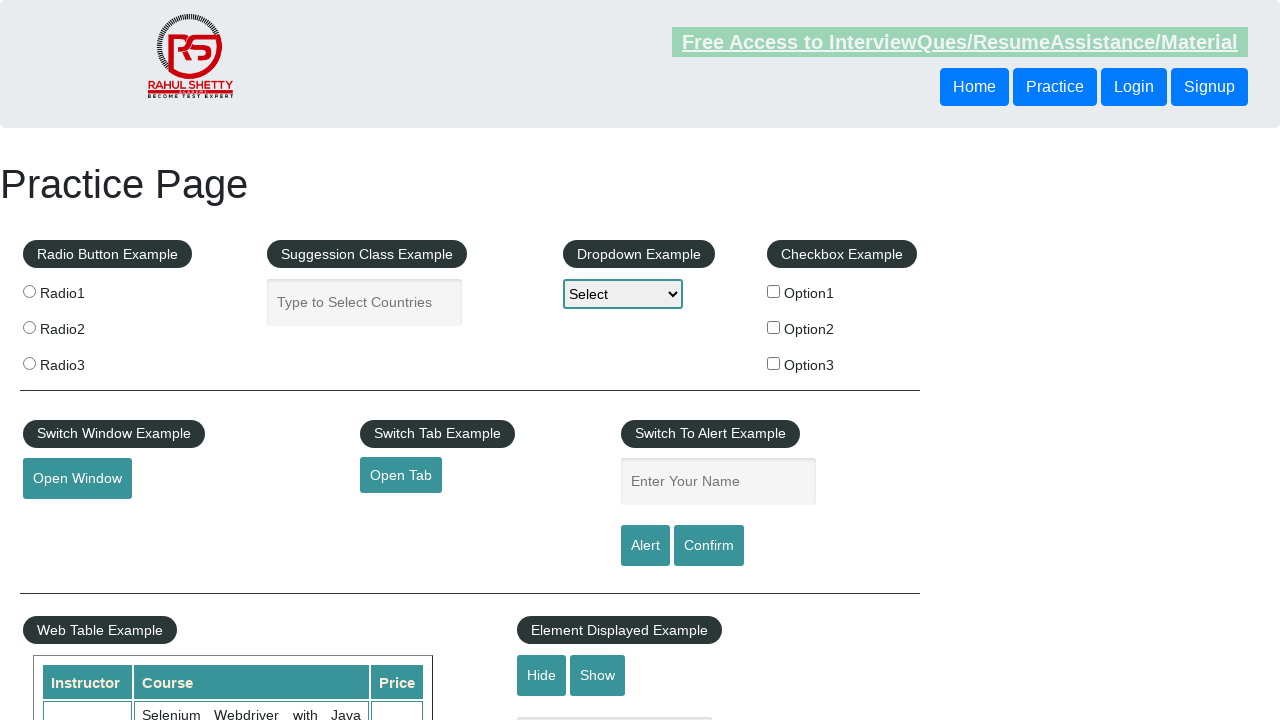

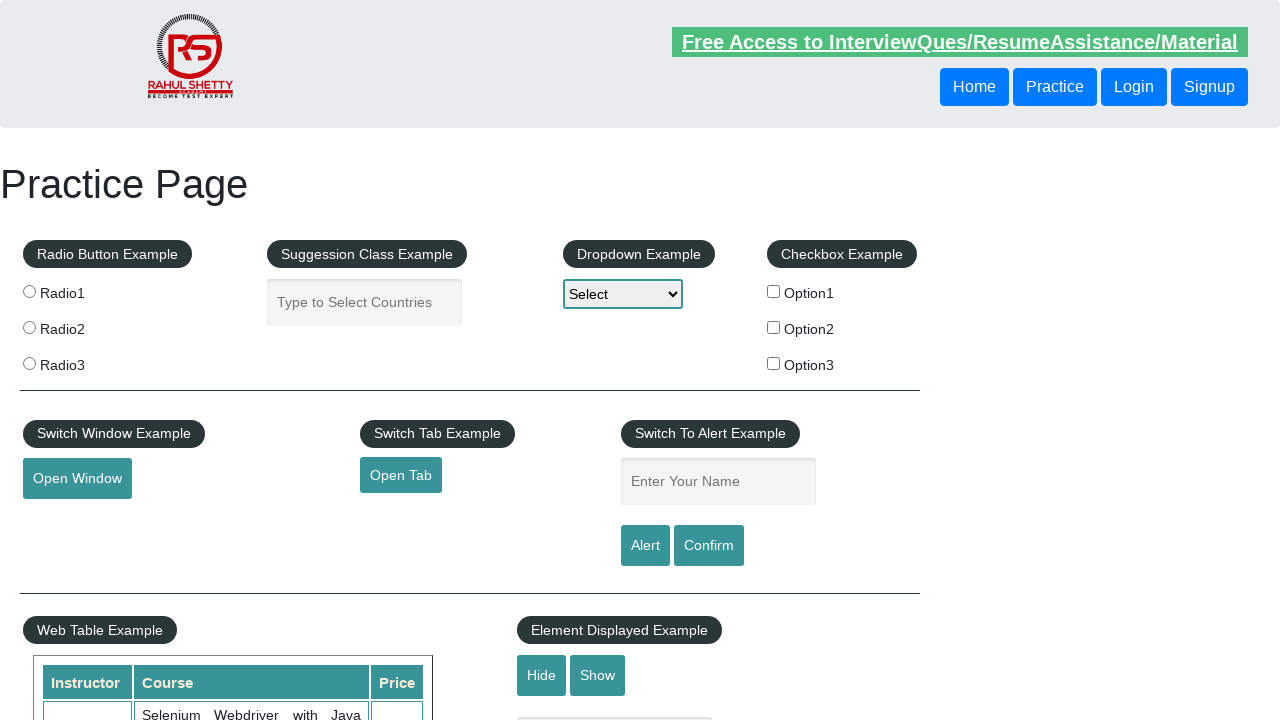